Tests canceling an edit by pressing Escape key

Starting URL: https://todomvc4tasj.herokuapp.com/

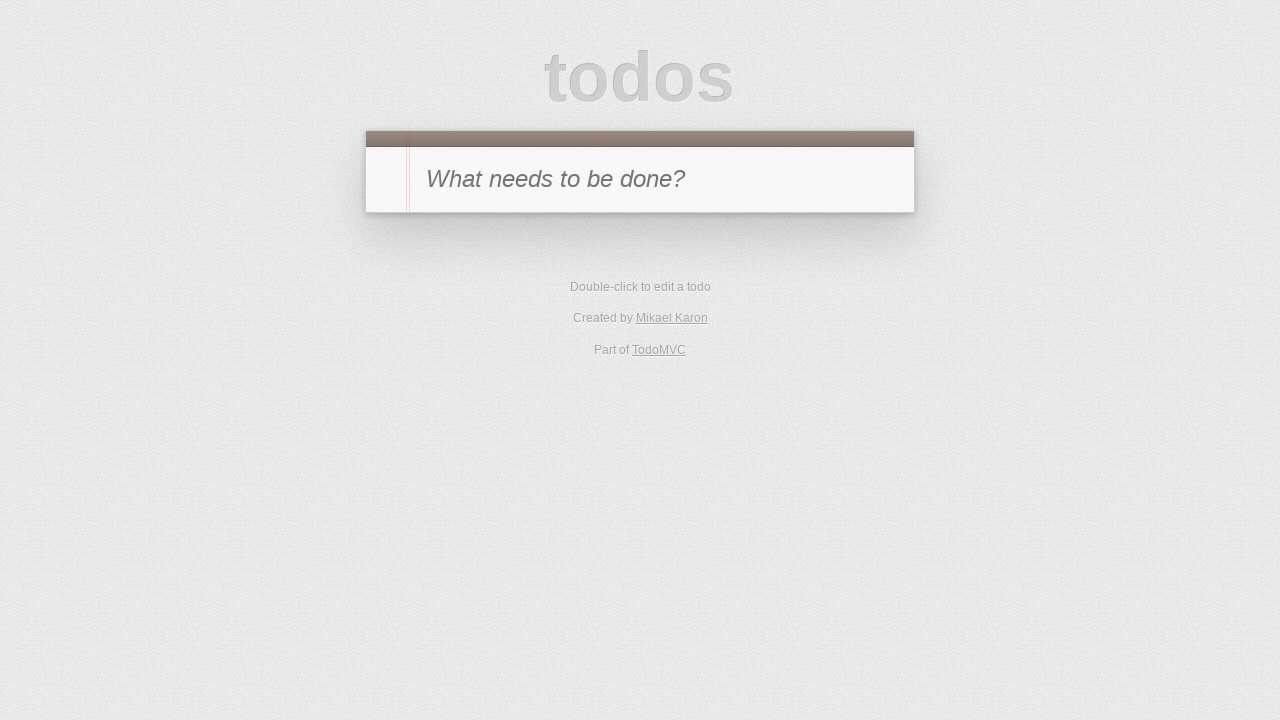

Set initial task in localStorage with title 'a'
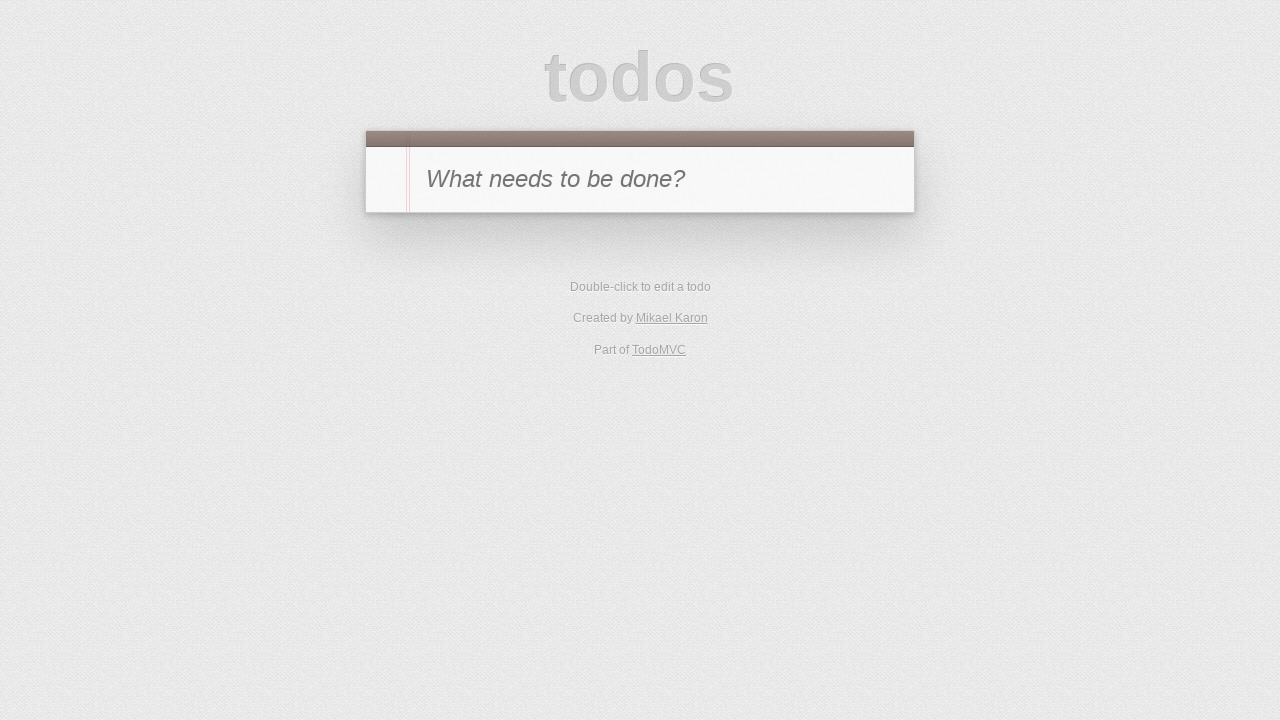

Reloaded the page to display initial task
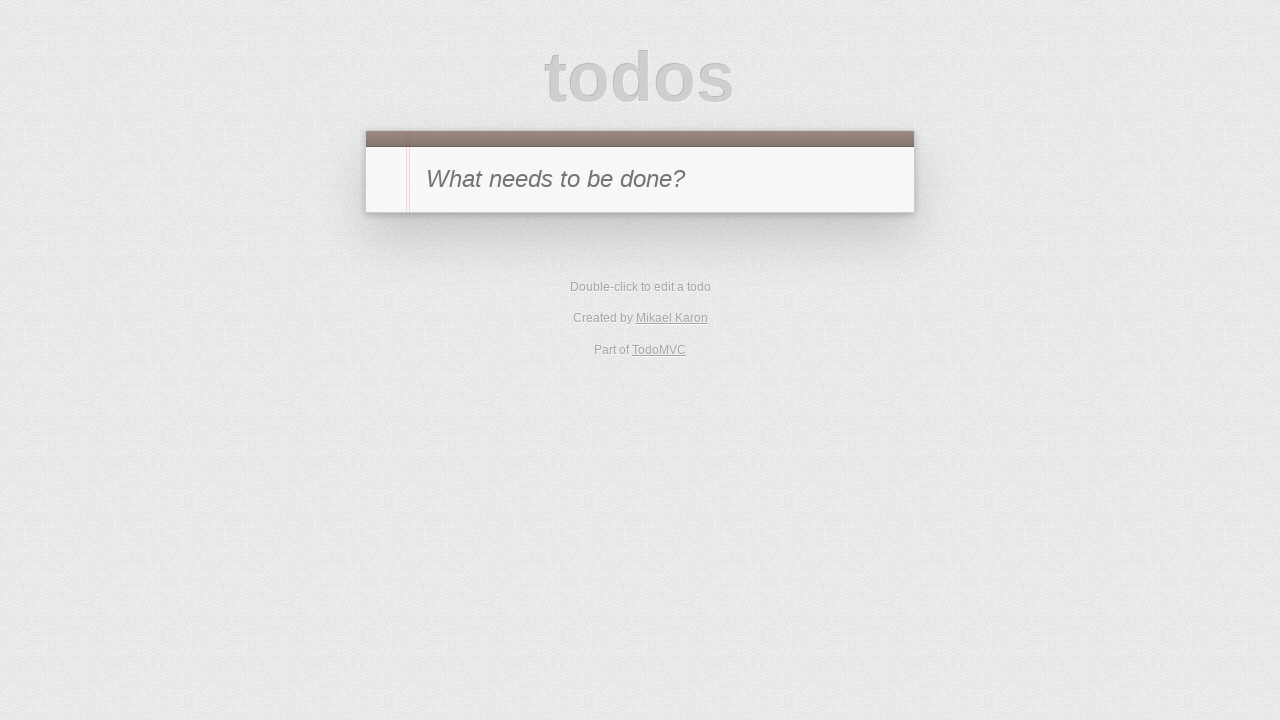

Double-clicked on task label to enter edit mode at (662, 242) on #todo-list li >> internal:has-text="a"i >> label
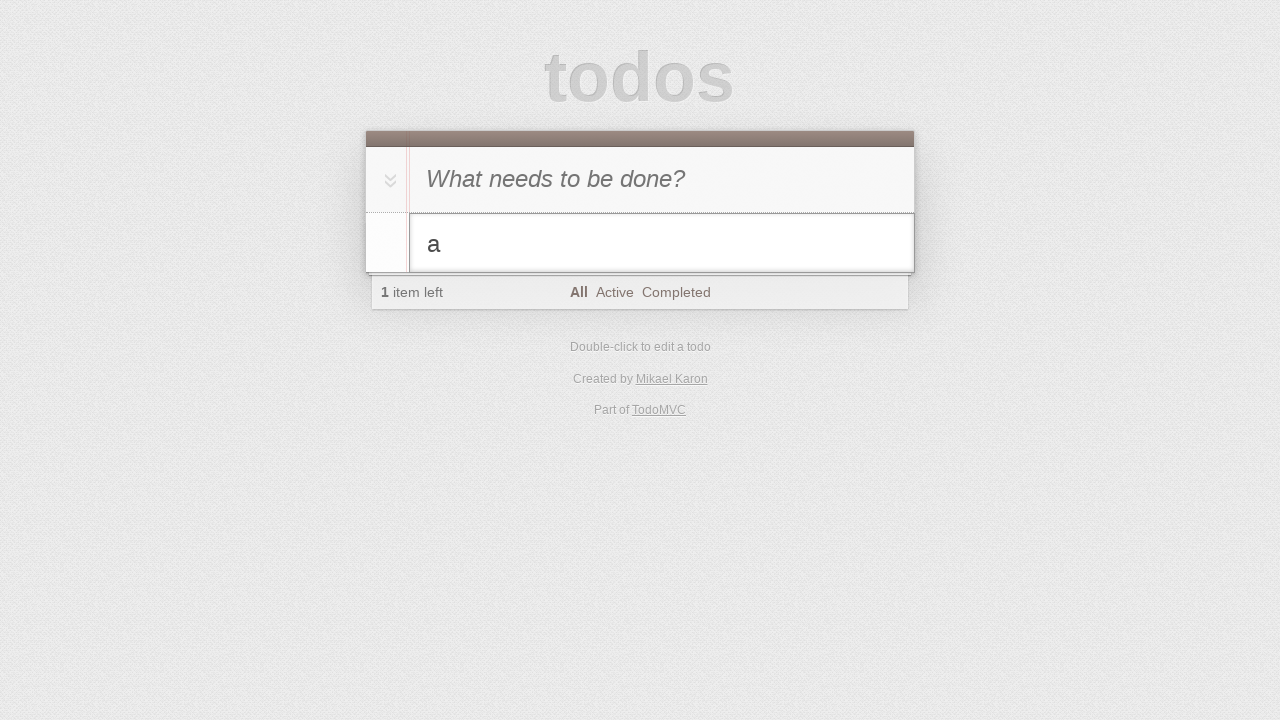

Filled edit field with new text 'a-edited' on #todo-list li.editing .edit
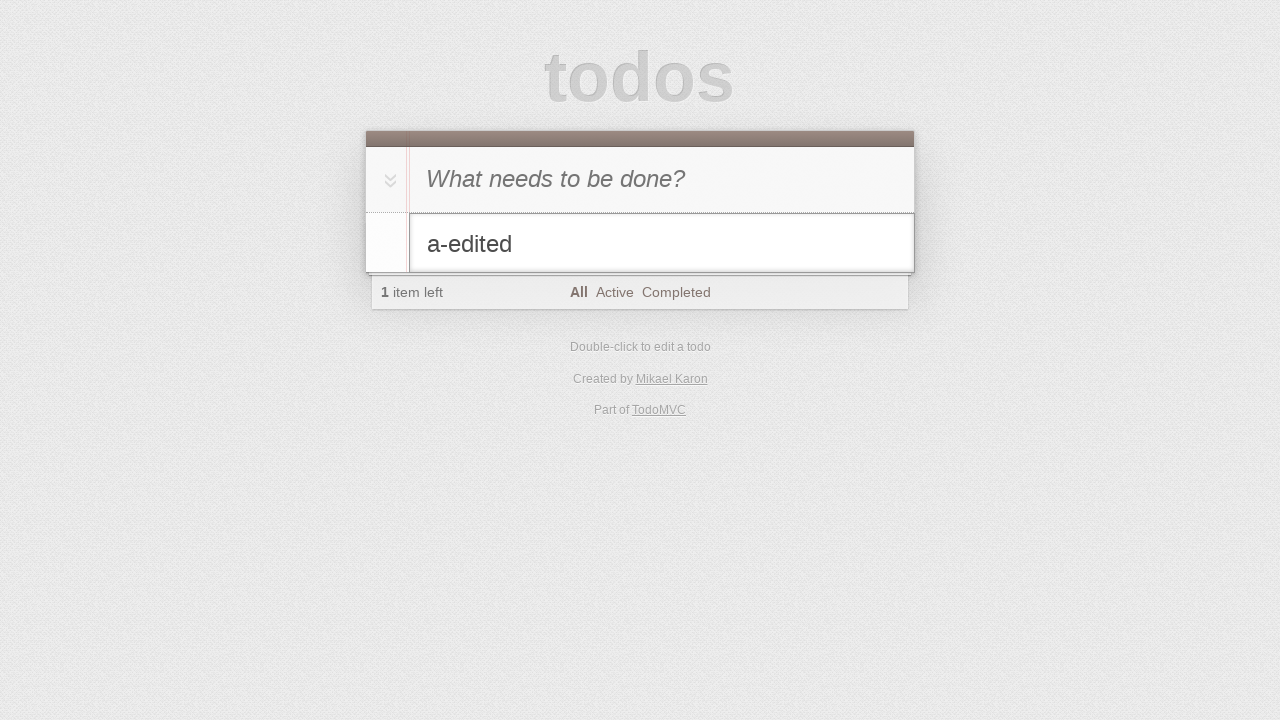

Pressed Escape key to cancel editing on #todo-list li.editing .edit
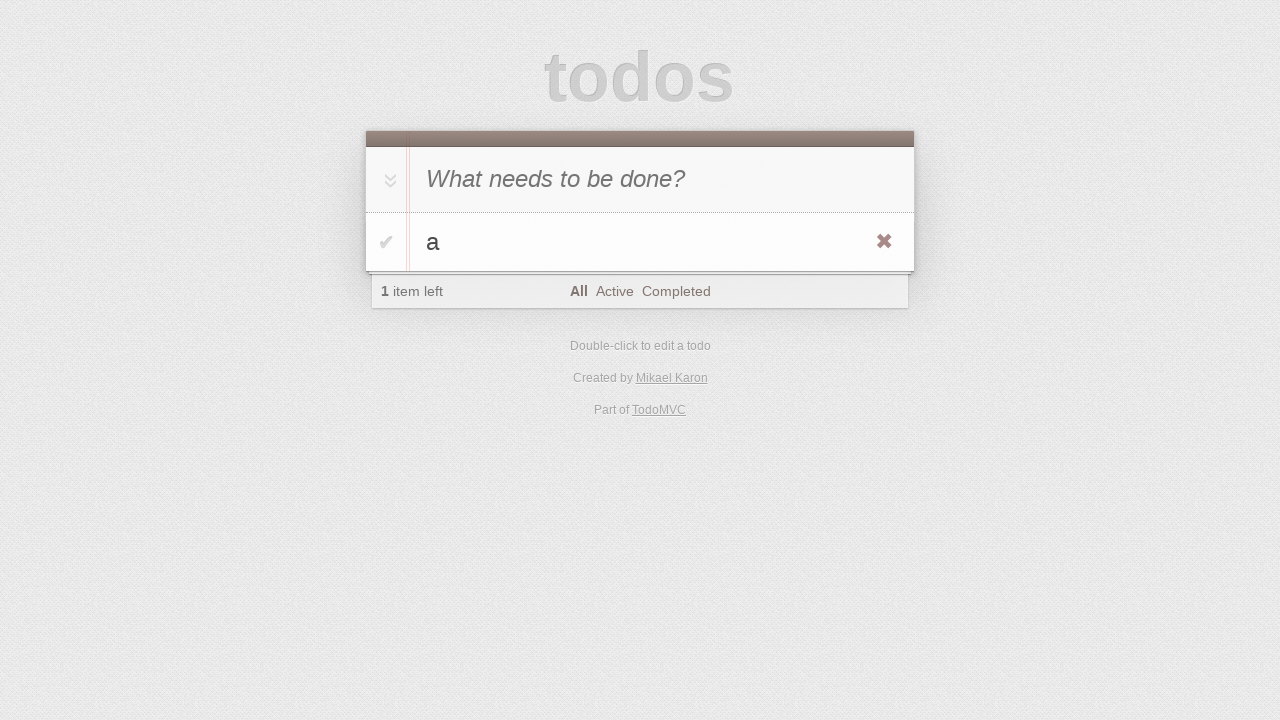

Verified task element is present with original text unchanged
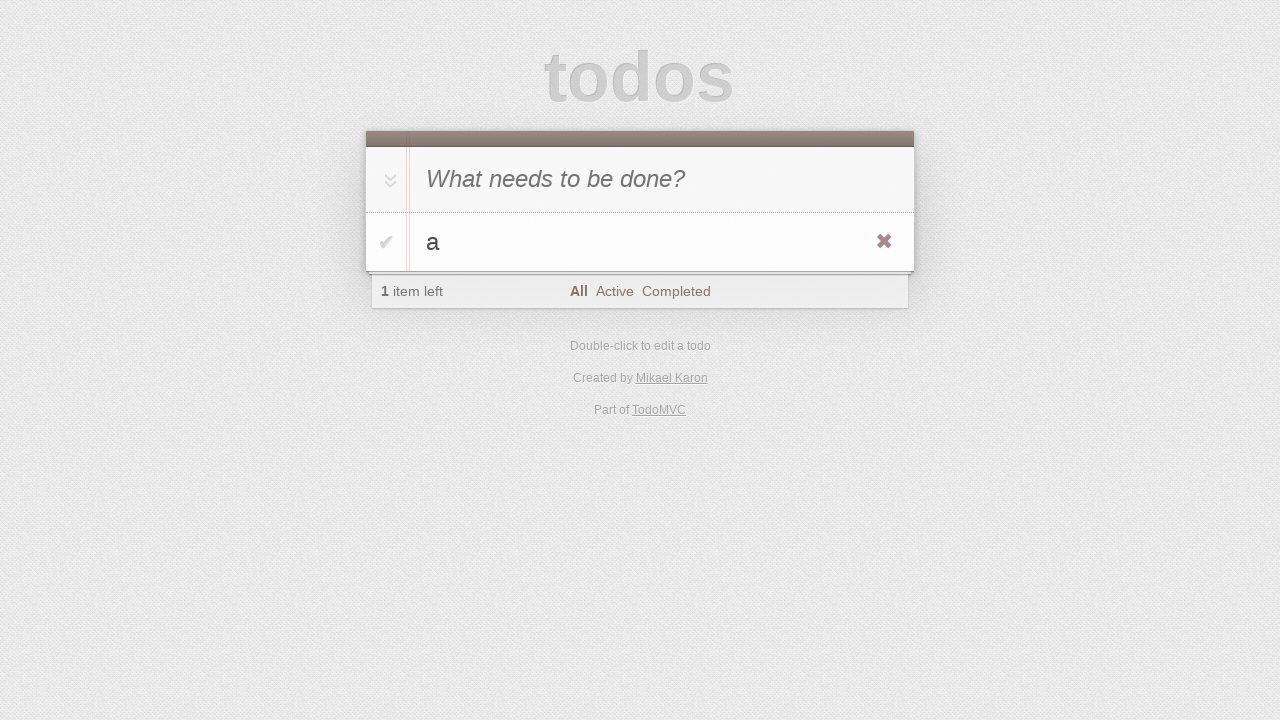

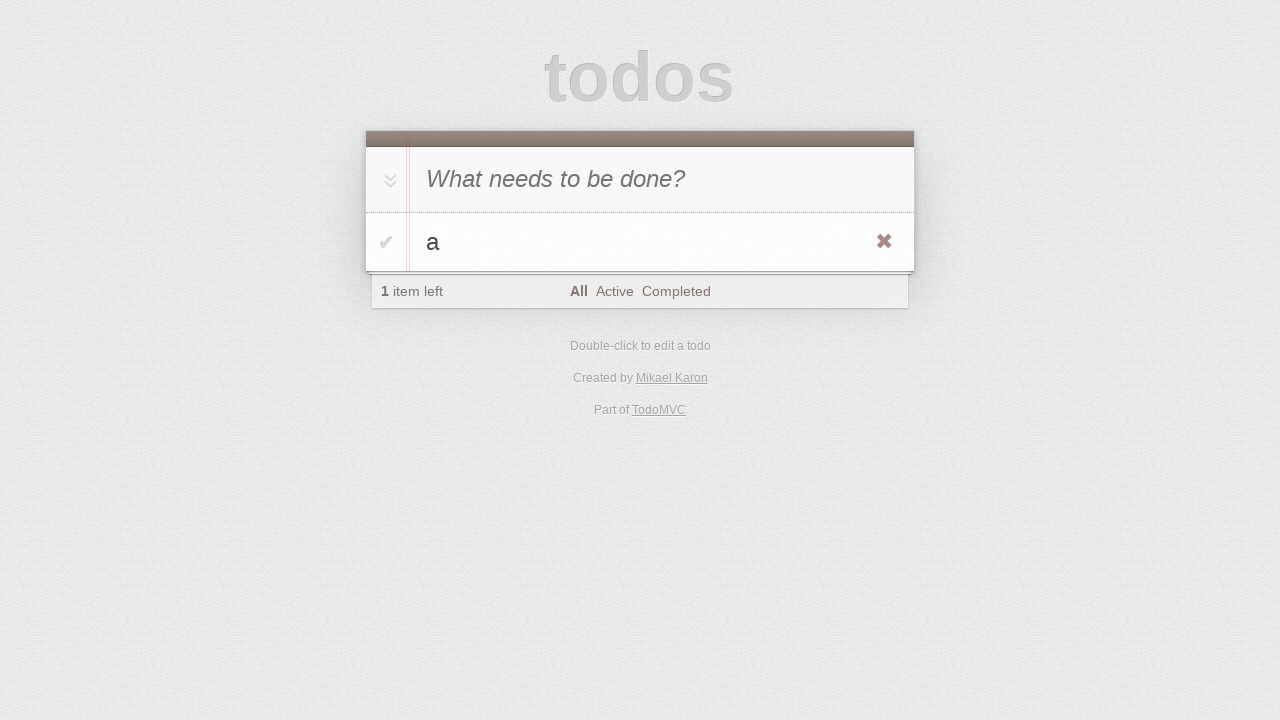